Tests that the todo counter displays the current number of todo items

Starting URL: https://demo.playwright.dev/todomvc

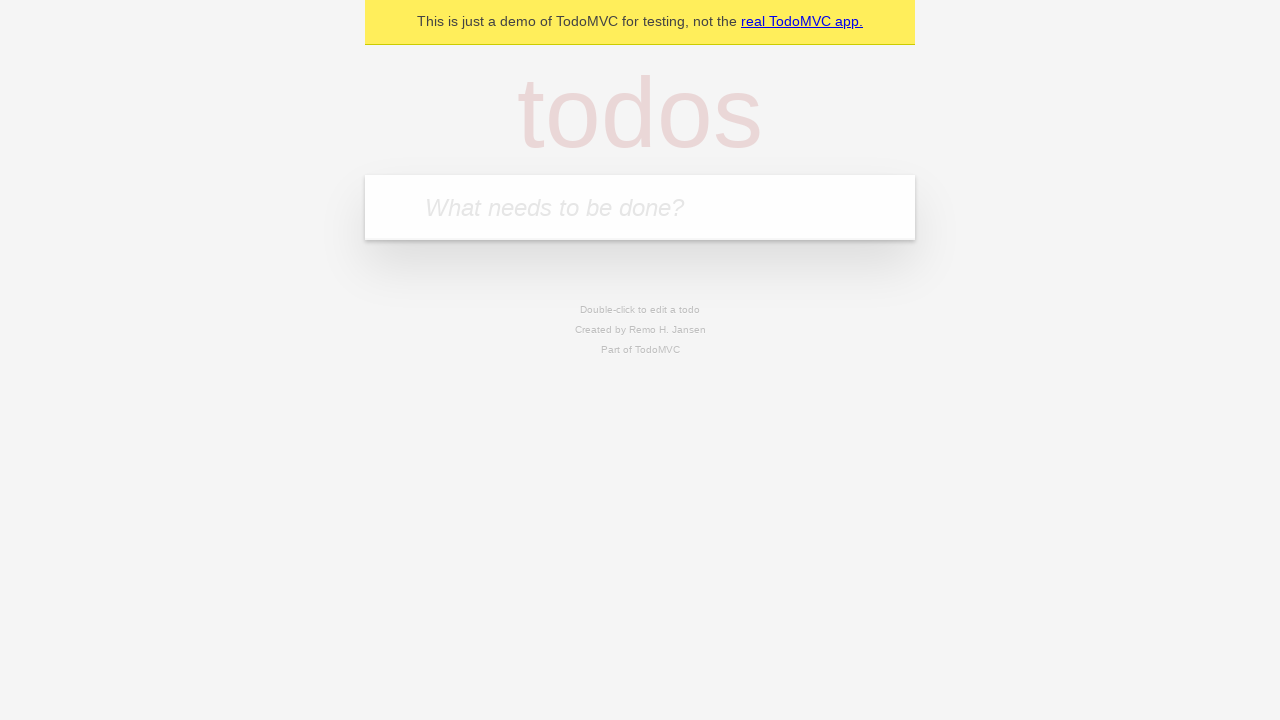

Located the 'What needs to be done?' input field
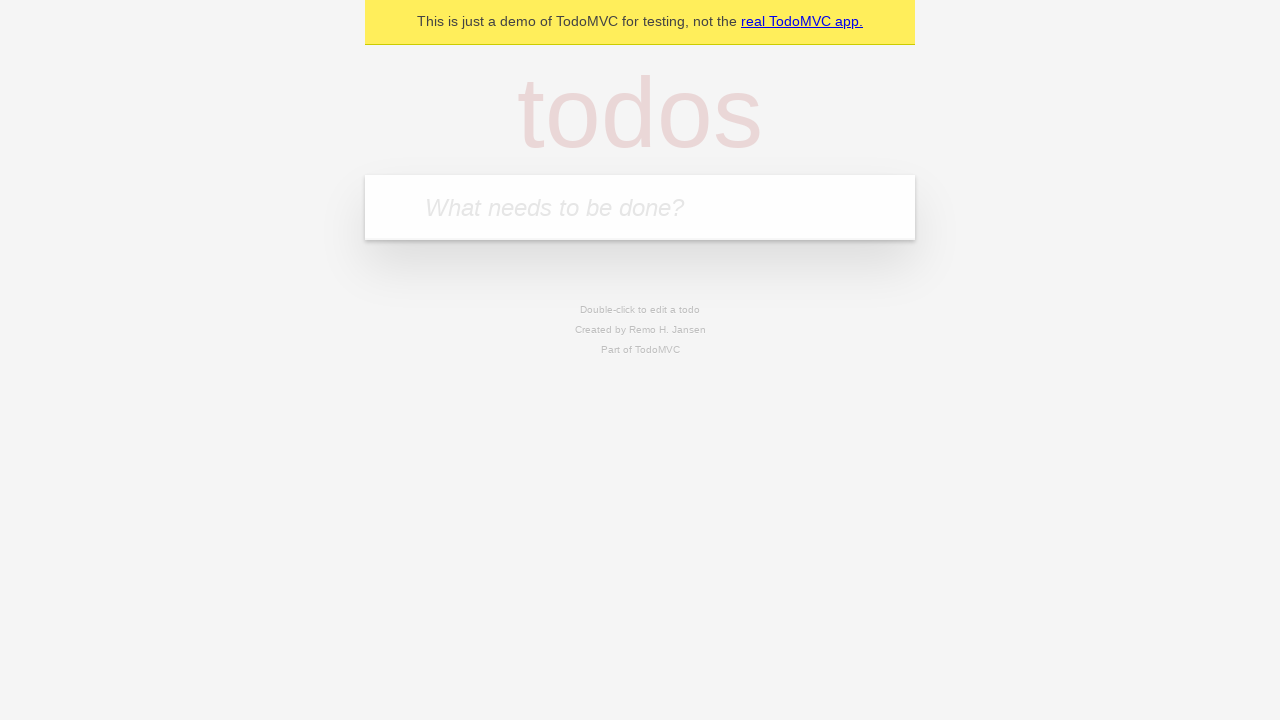

Filled todo input with 'buy some cheese' on internal:attr=[placeholder="What needs to be done?"i]
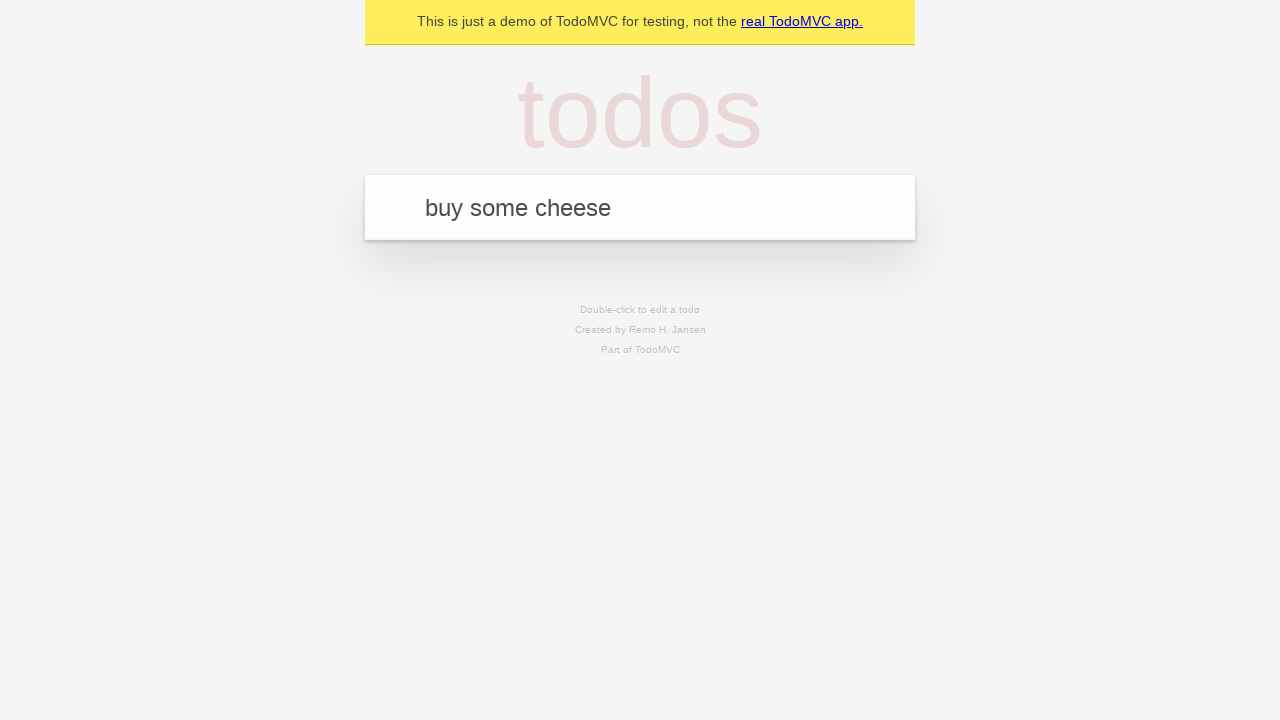

Pressed Enter to add first todo item on internal:attr=[placeholder="What needs to be done?"i]
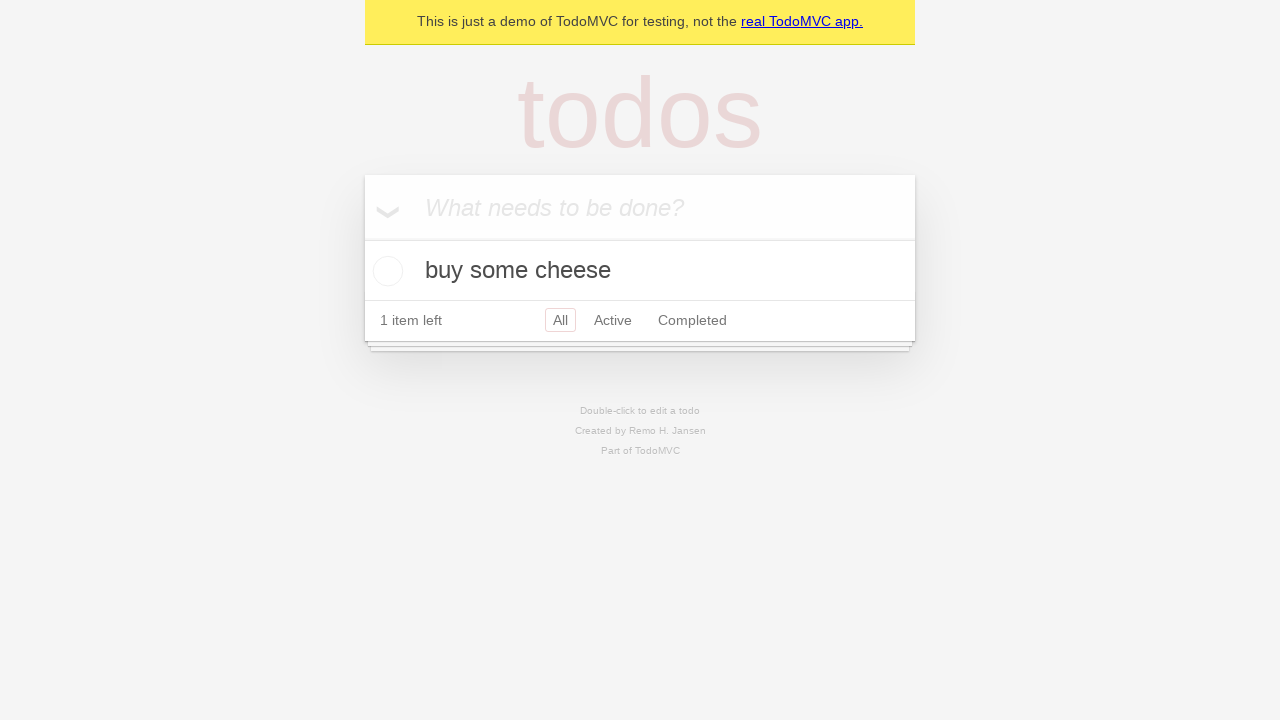

Todo counter element loaded and is visible
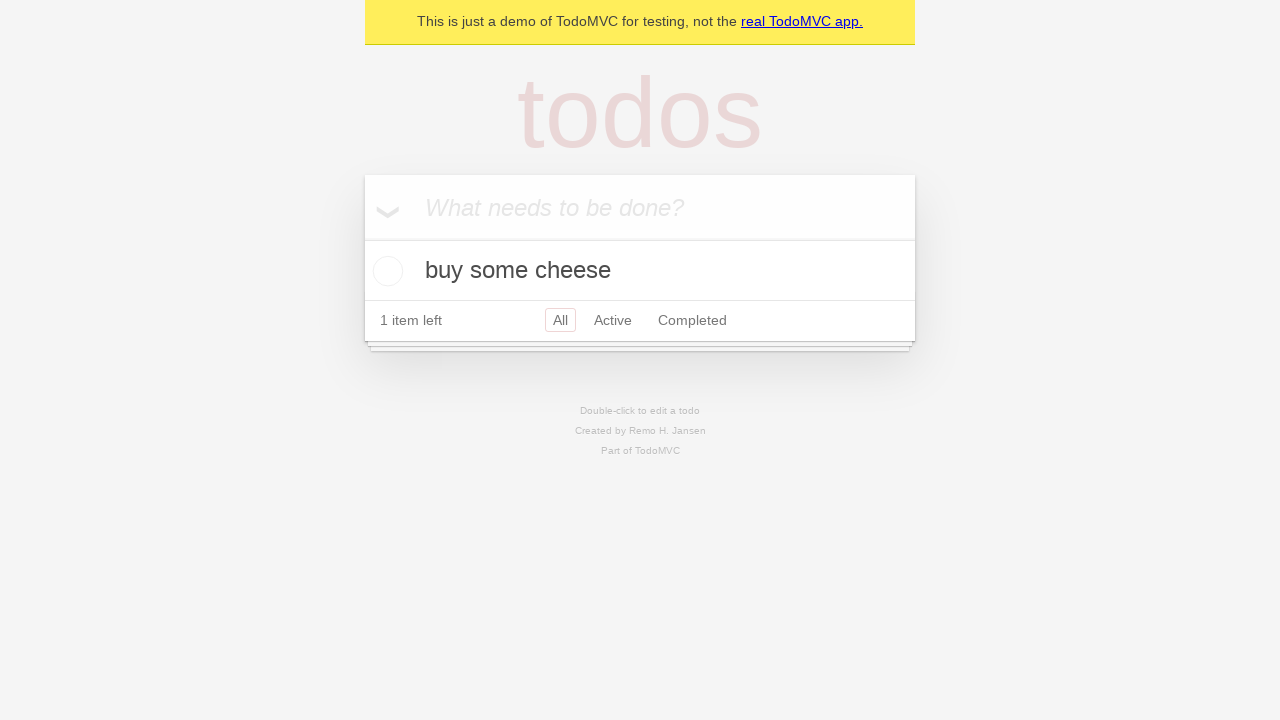

Filled todo input with 'feed the cat' on internal:attr=[placeholder="What needs to be done?"i]
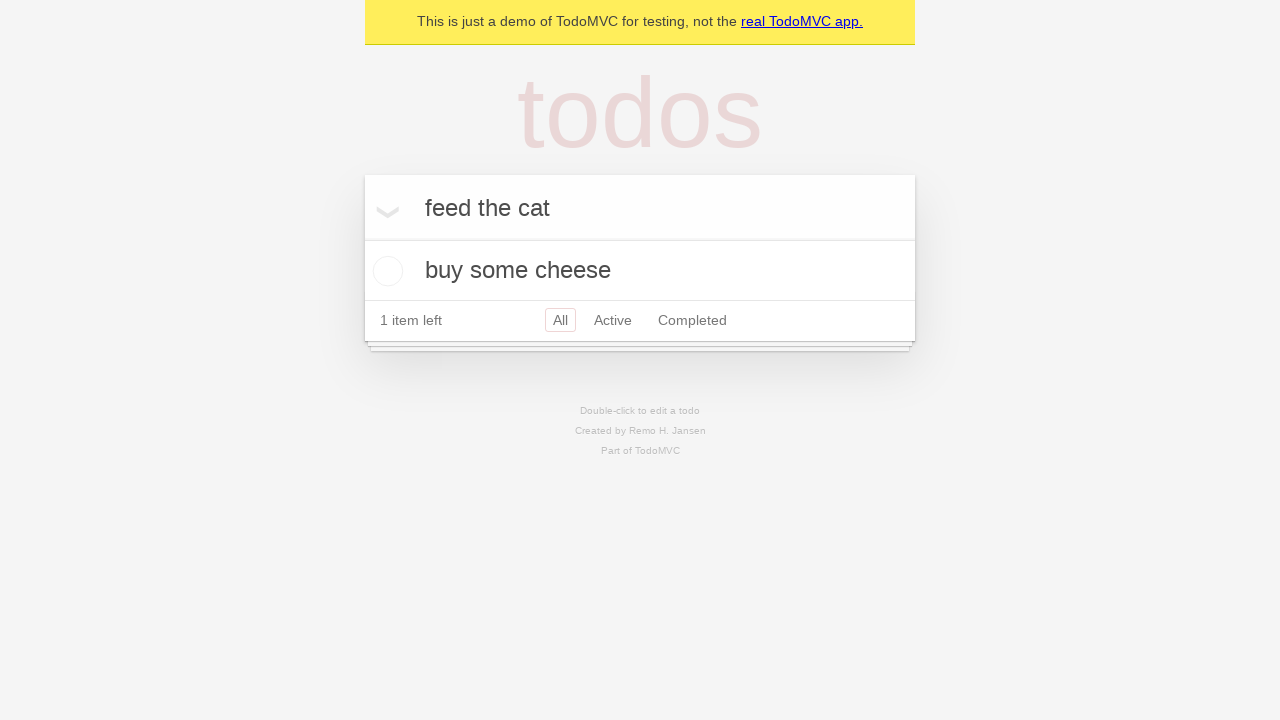

Pressed Enter to add second todo item on internal:attr=[placeholder="What needs to be done?"i]
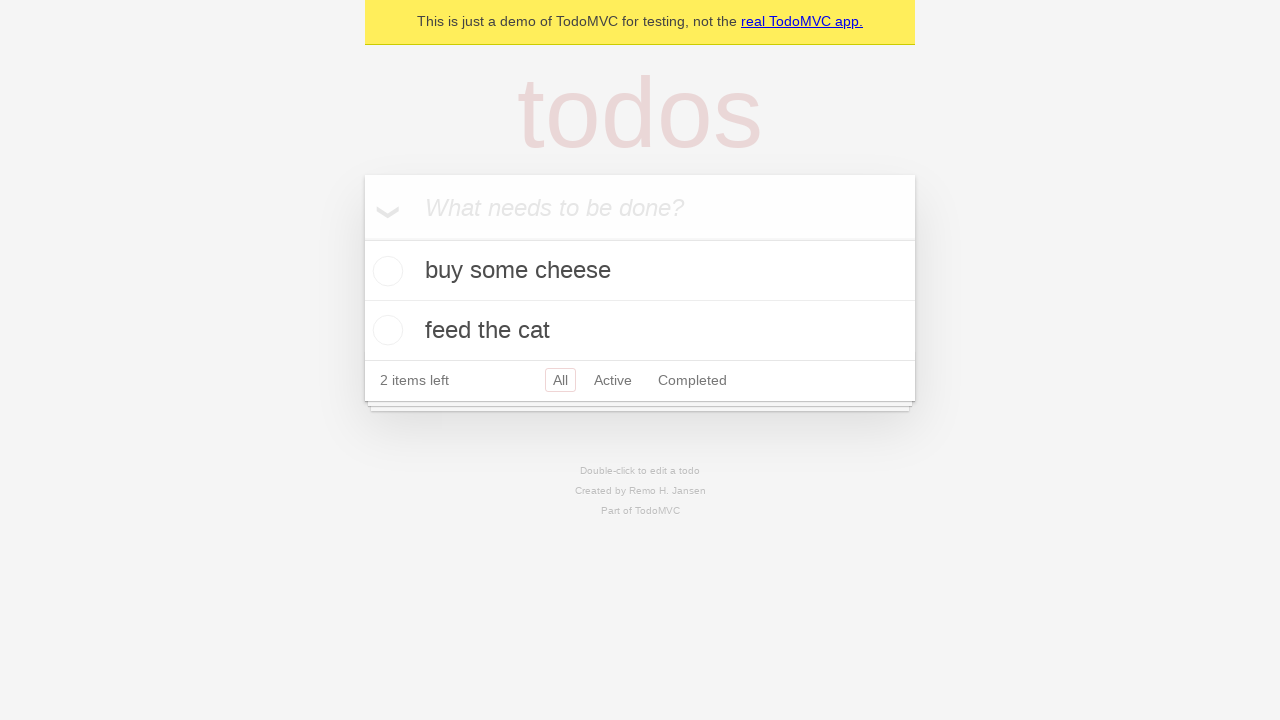

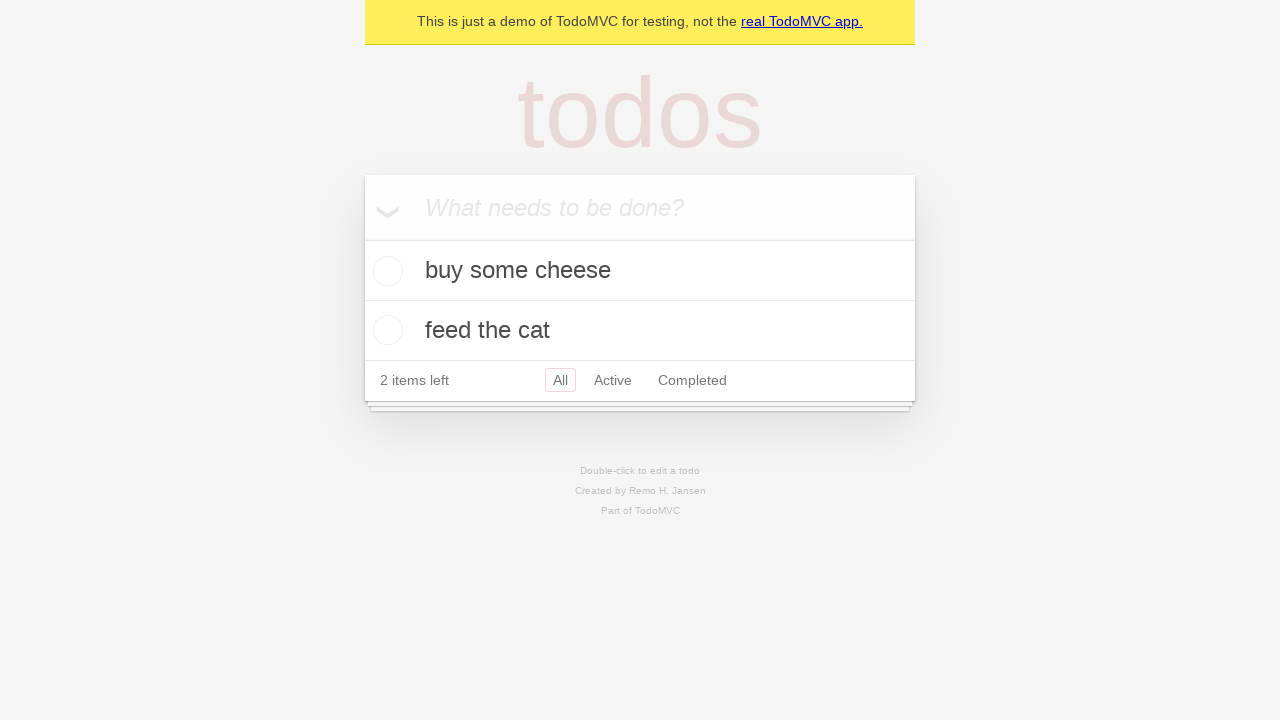